Tests JavaScript alert and confirm dialog interactions by filling a name field, triggering an alert and accepting it, then triggering a confirm dialog and dismissing it.

Starting URL: https://rahulshettyacademy.com/AutomationPractice/

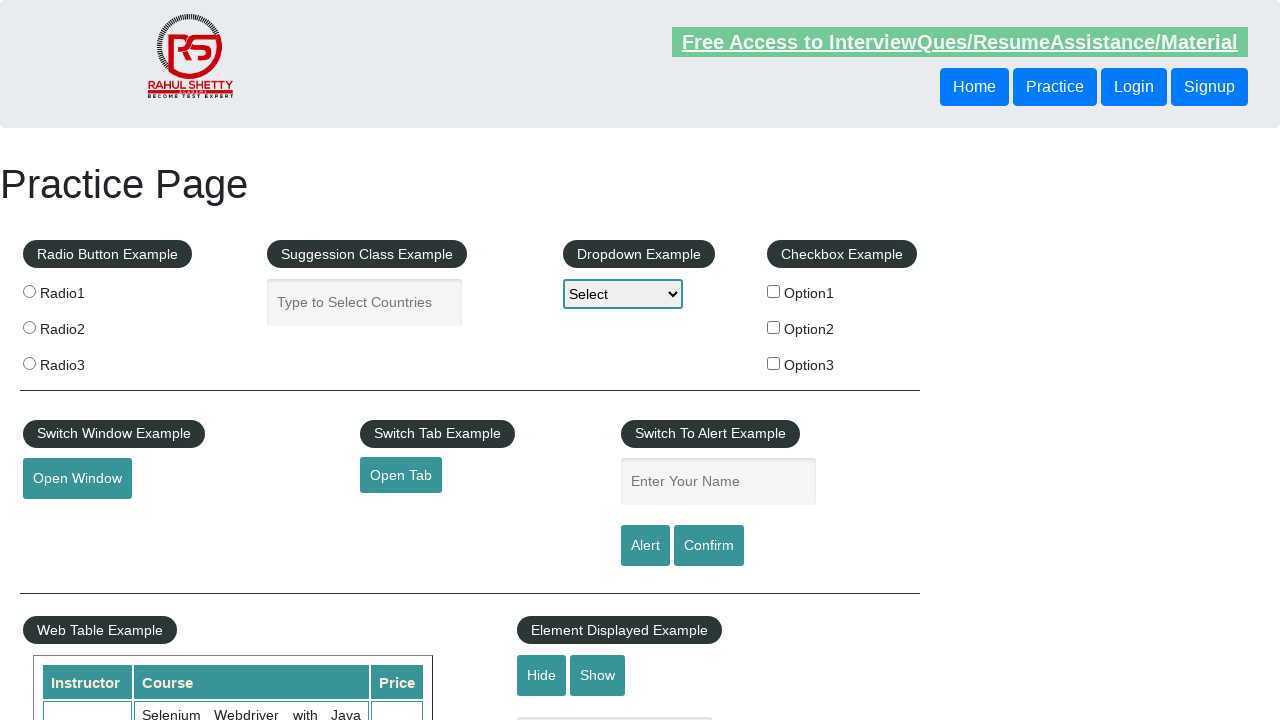

Filled name field with 'Rahul' on #name
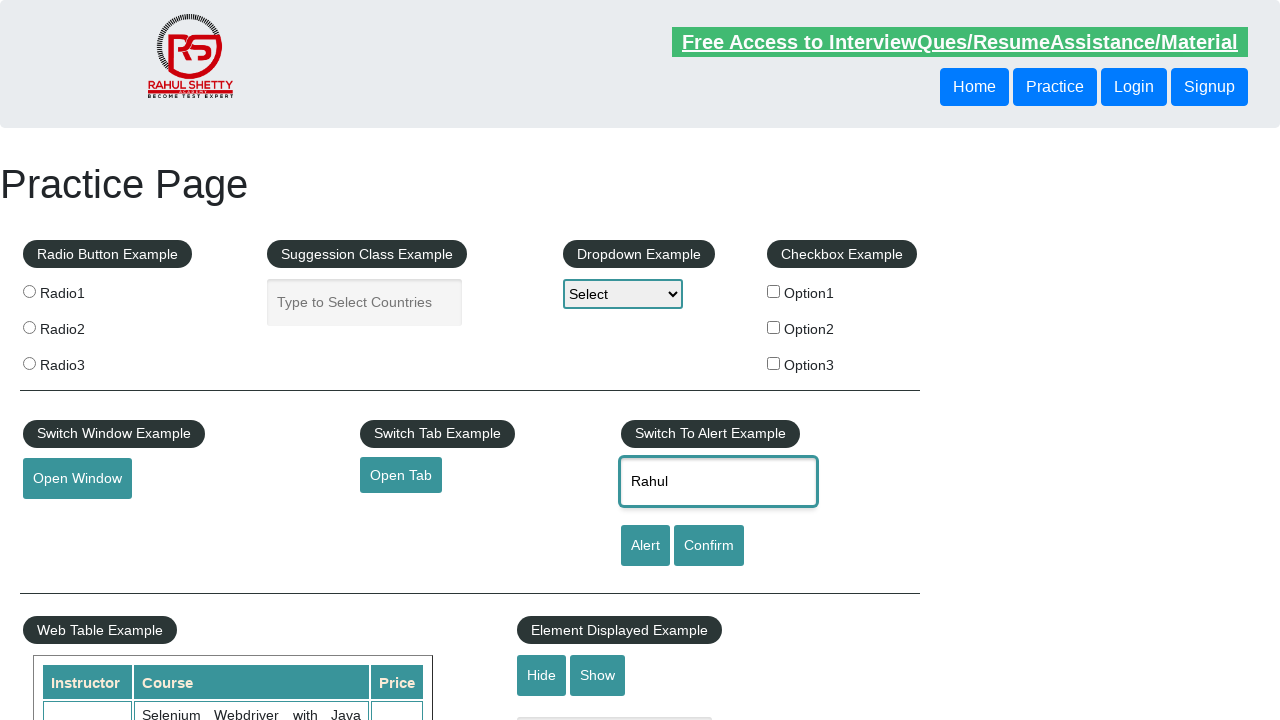

Clicked alert button to trigger JavaScript alert at (645, 546) on #alertbtn
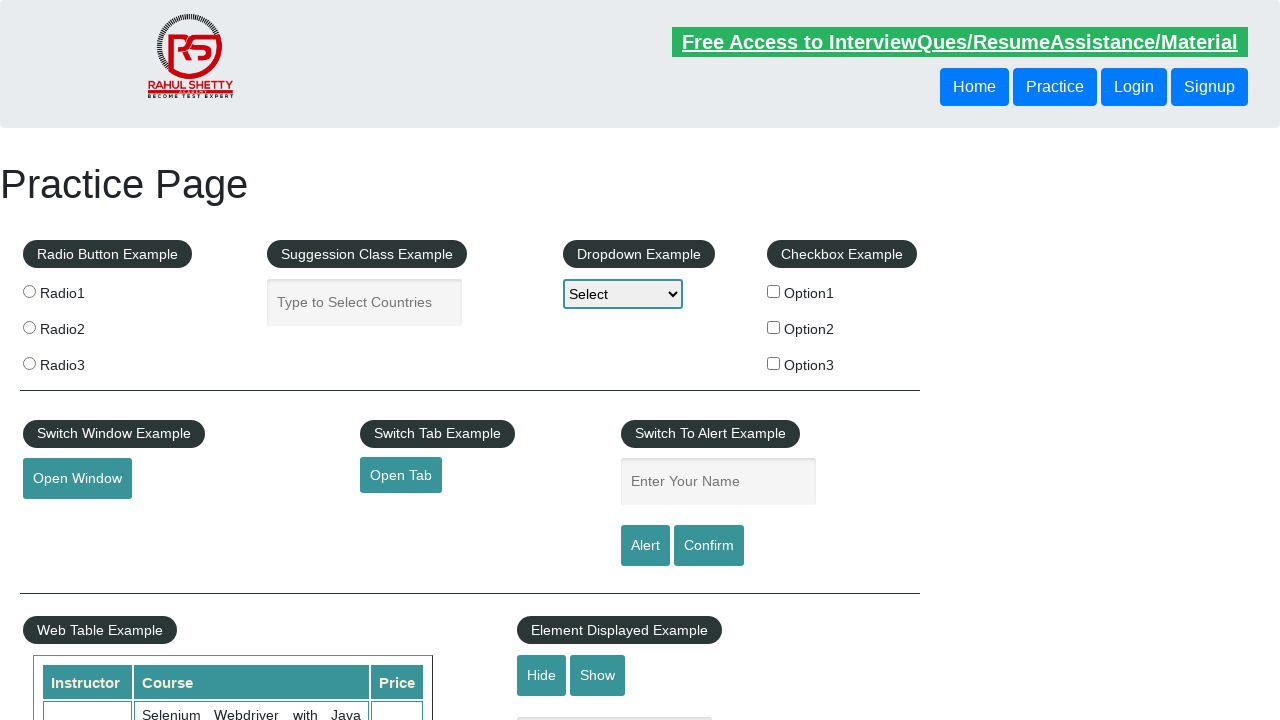

Accepted JavaScript alert dialog
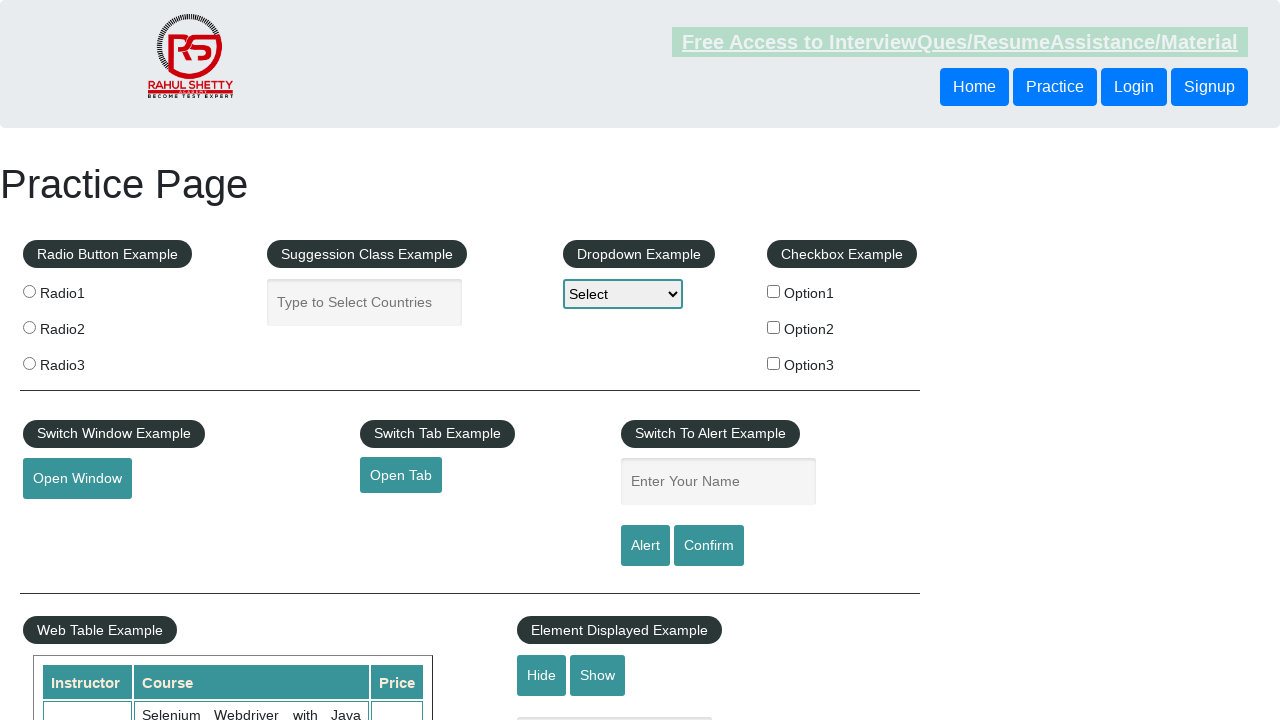

Clicked confirm button to trigger JavaScript confirm dialog at (709, 546) on #confirmbtn
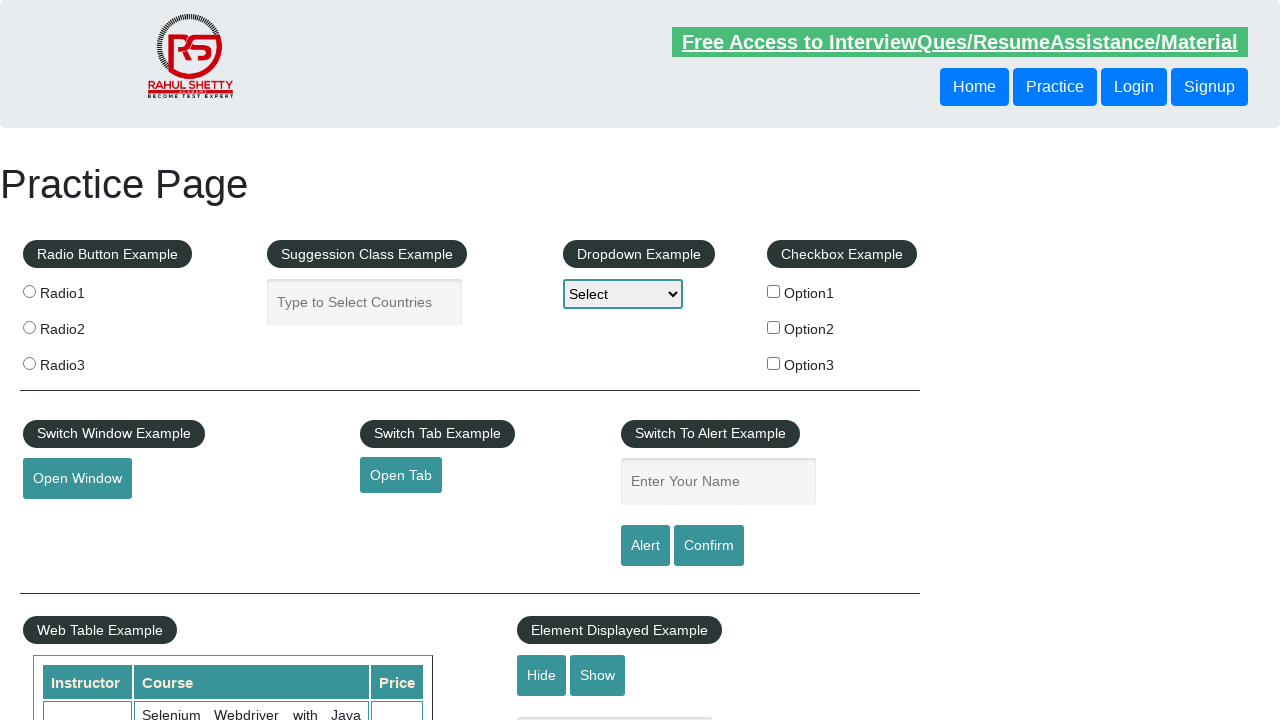

Dismissed JavaScript confirm dialog
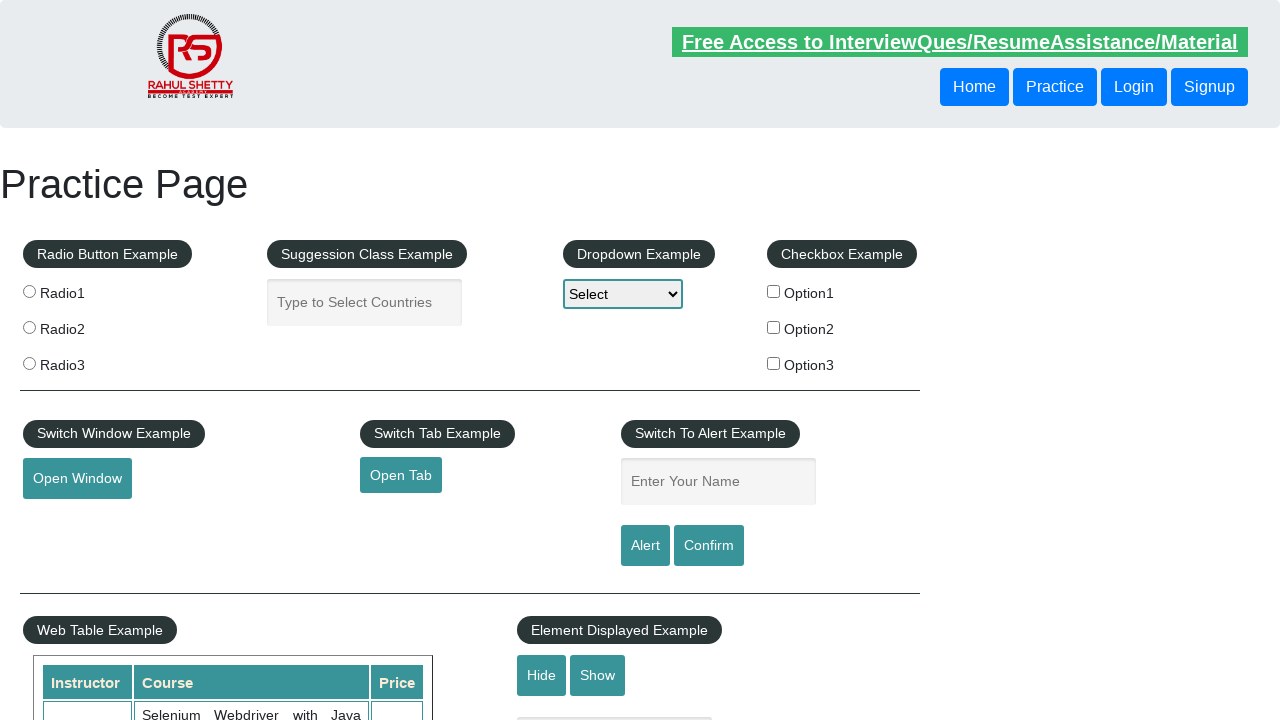

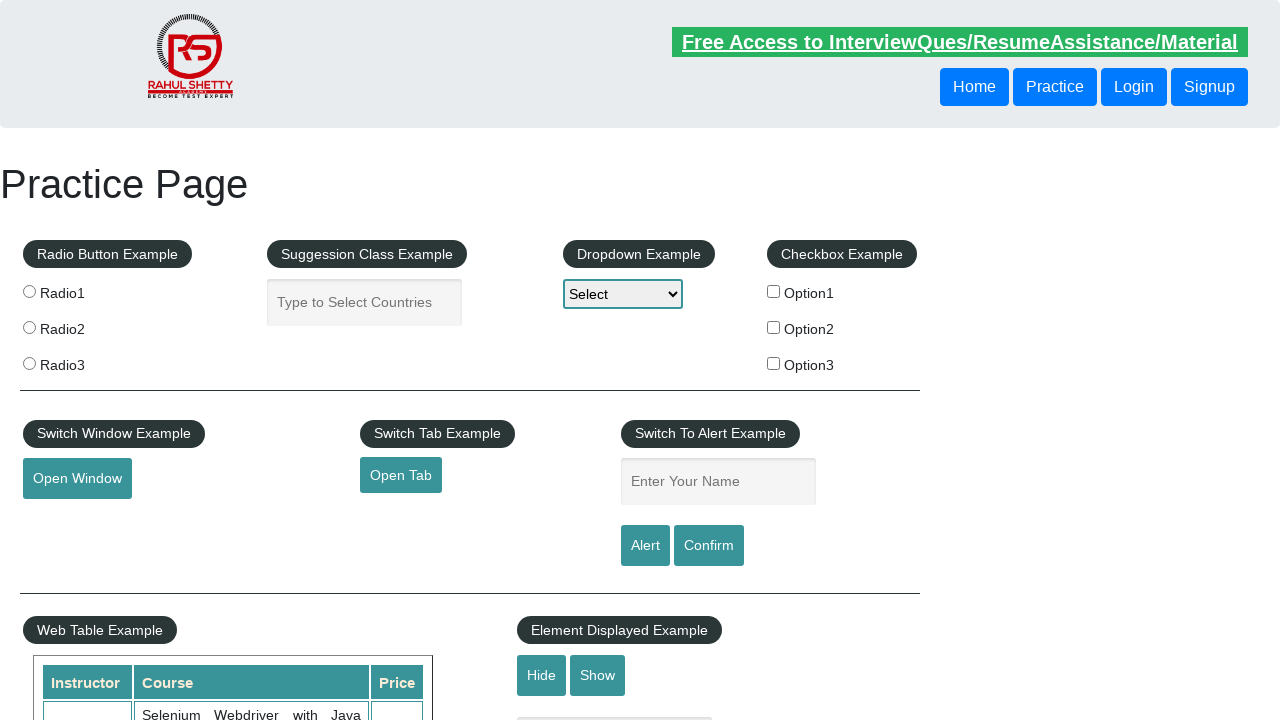